Verifies that there are 18 featured categories on the homepage

Starting URL: https://www.webstaurantstore.com/

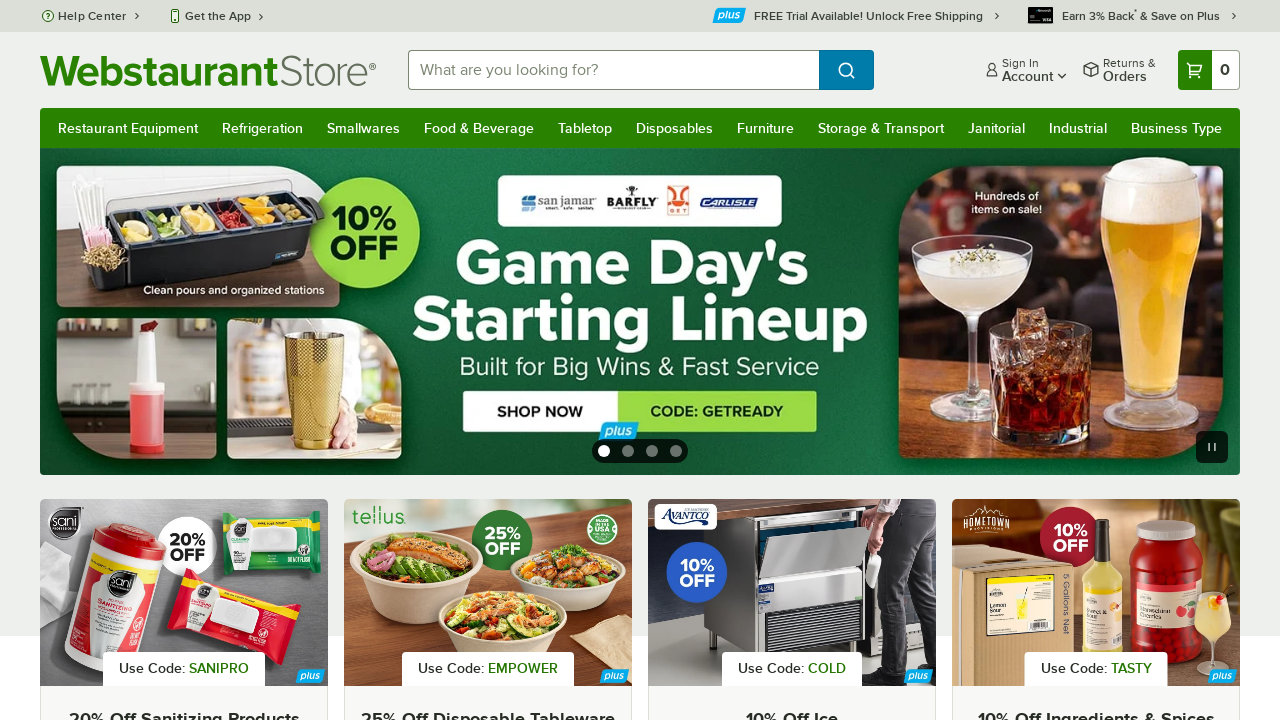

Waited for featured categories to load on homepage
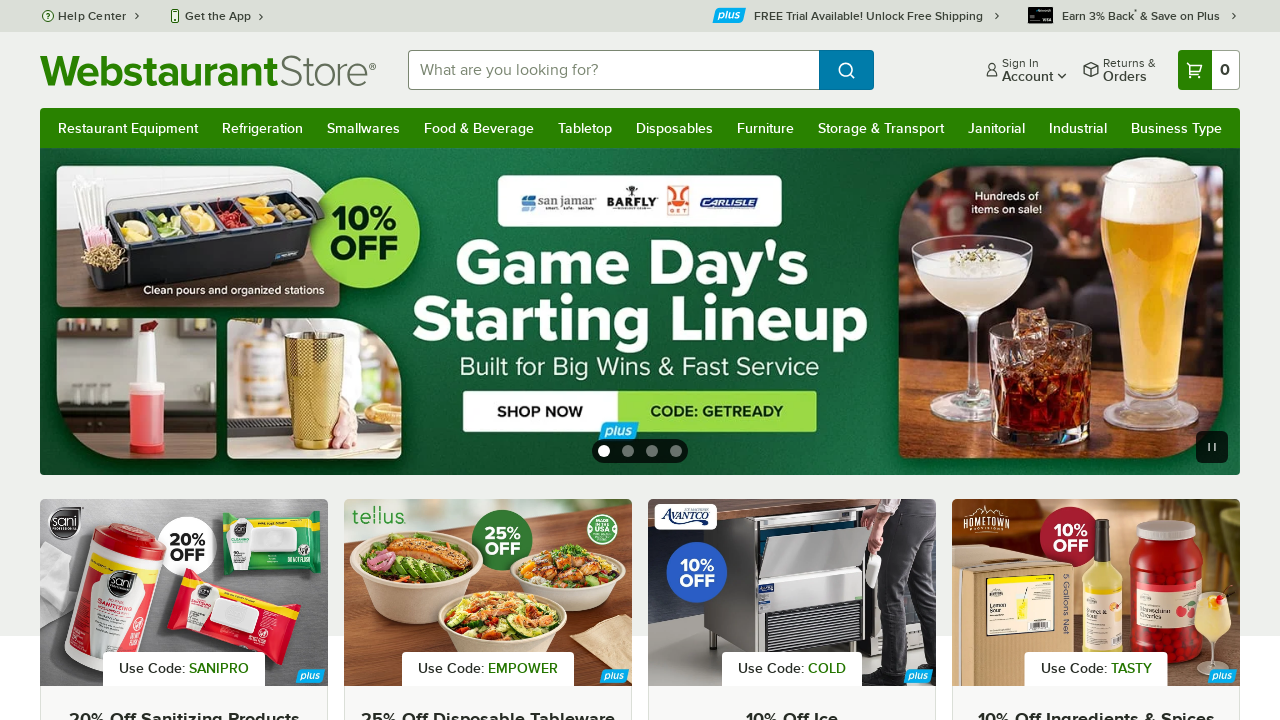

Retrieved all featured category elements
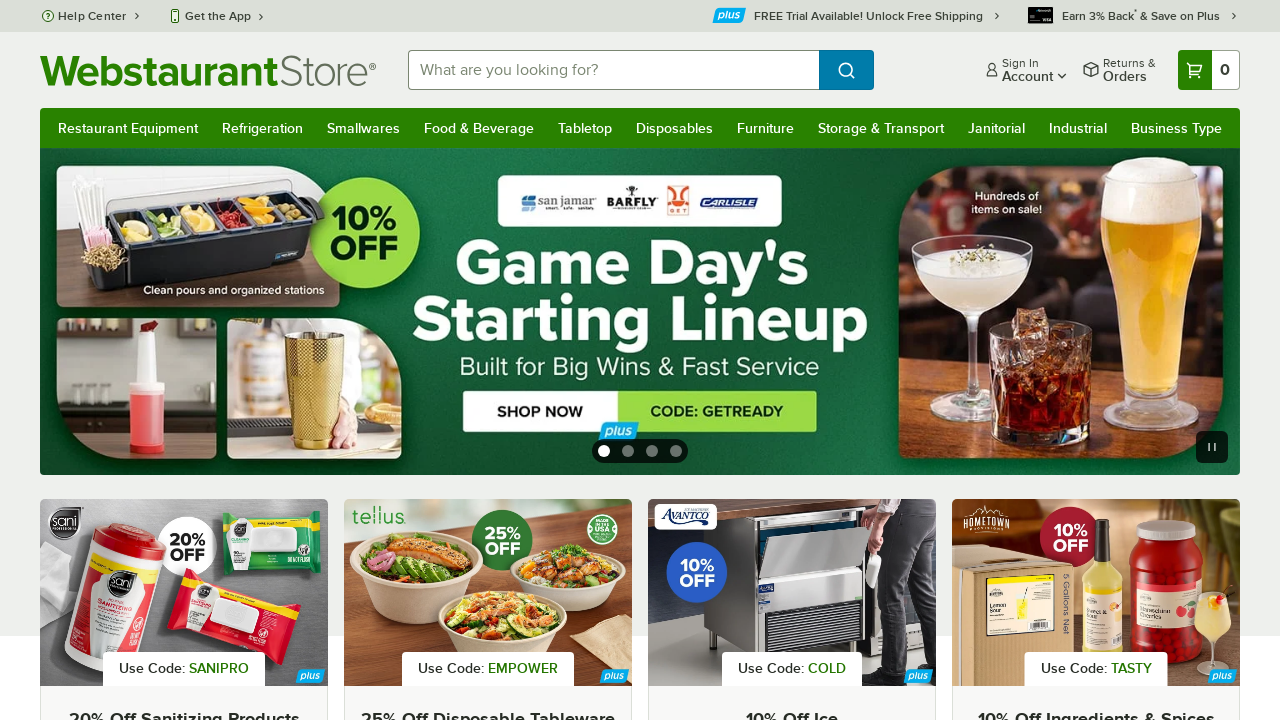

Verified that there are exactly 18 featured categories
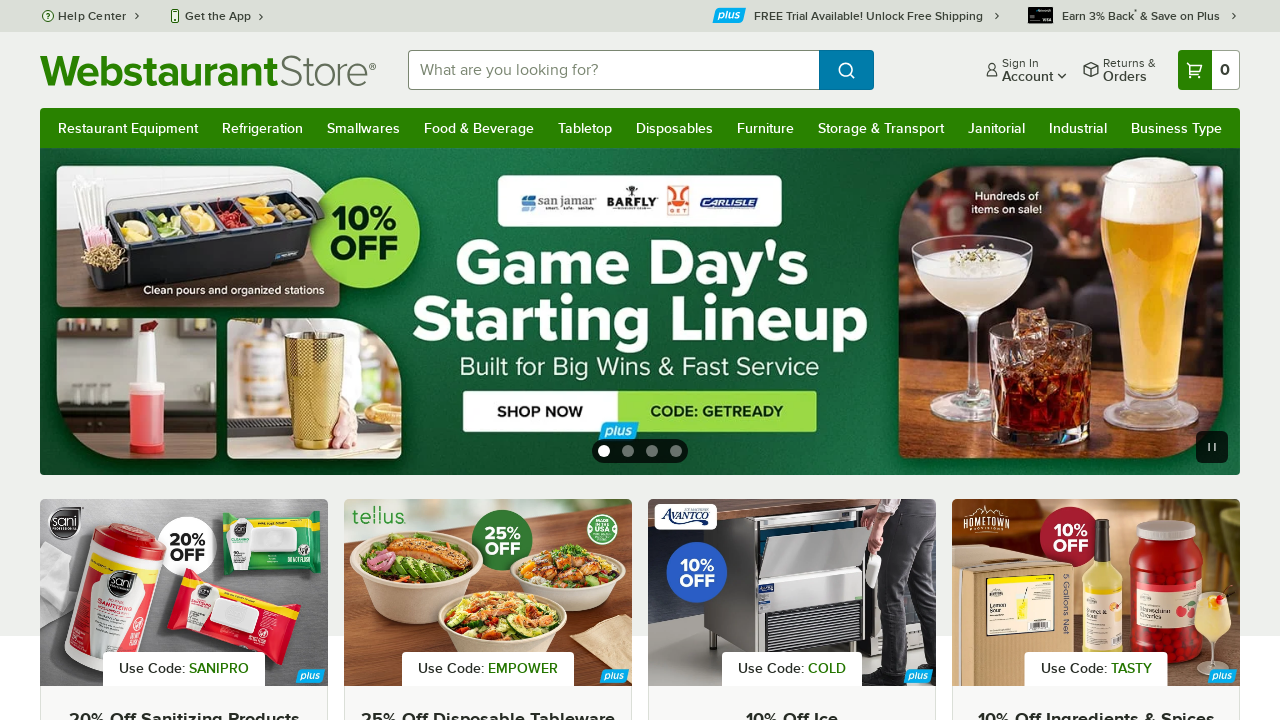

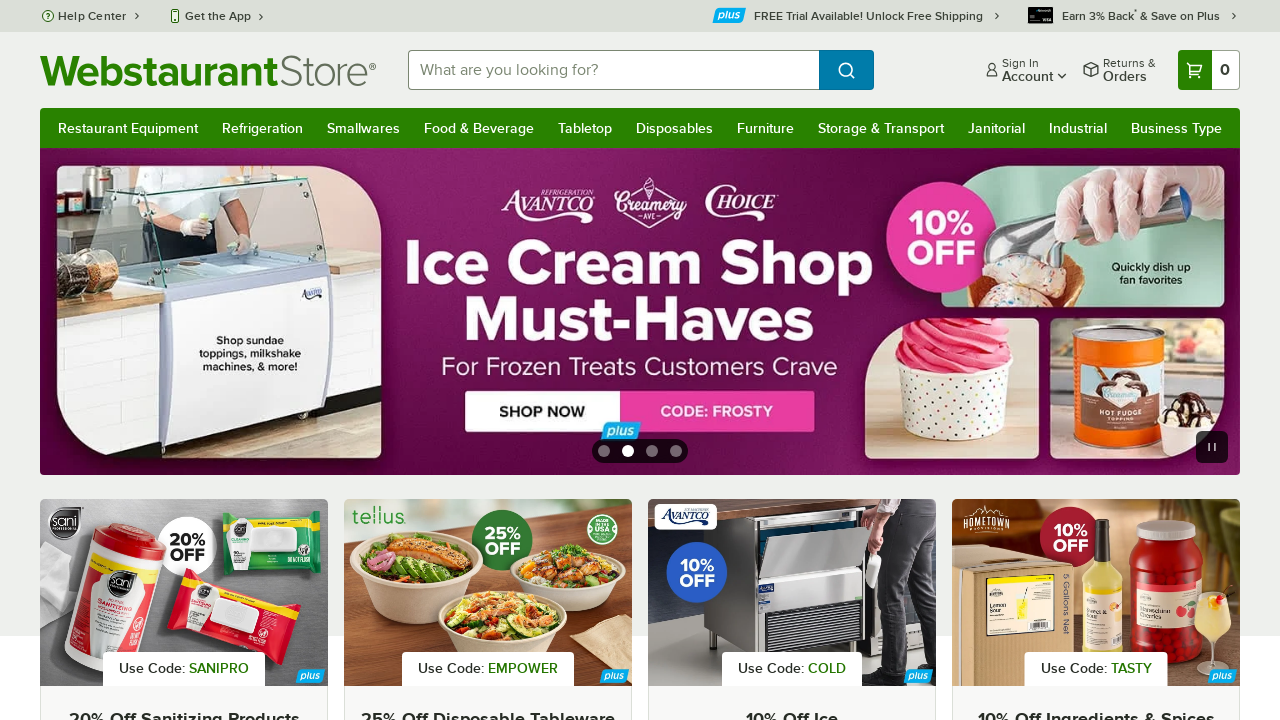